Visits the Microsoft homepage and verifies the page loads successfully. The original test had assertions for checking the Windows menu text but they were commented out.

Starting URL: https://www.microsoft.com/

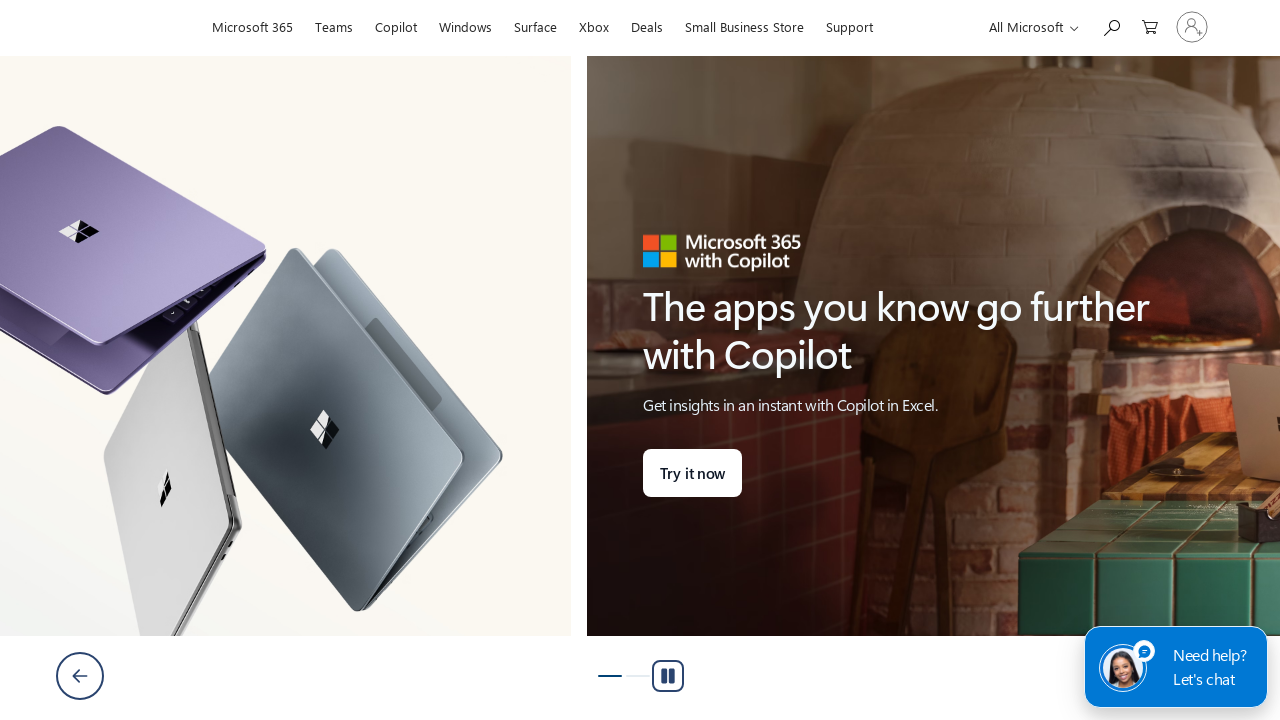

Page DOM content loaded
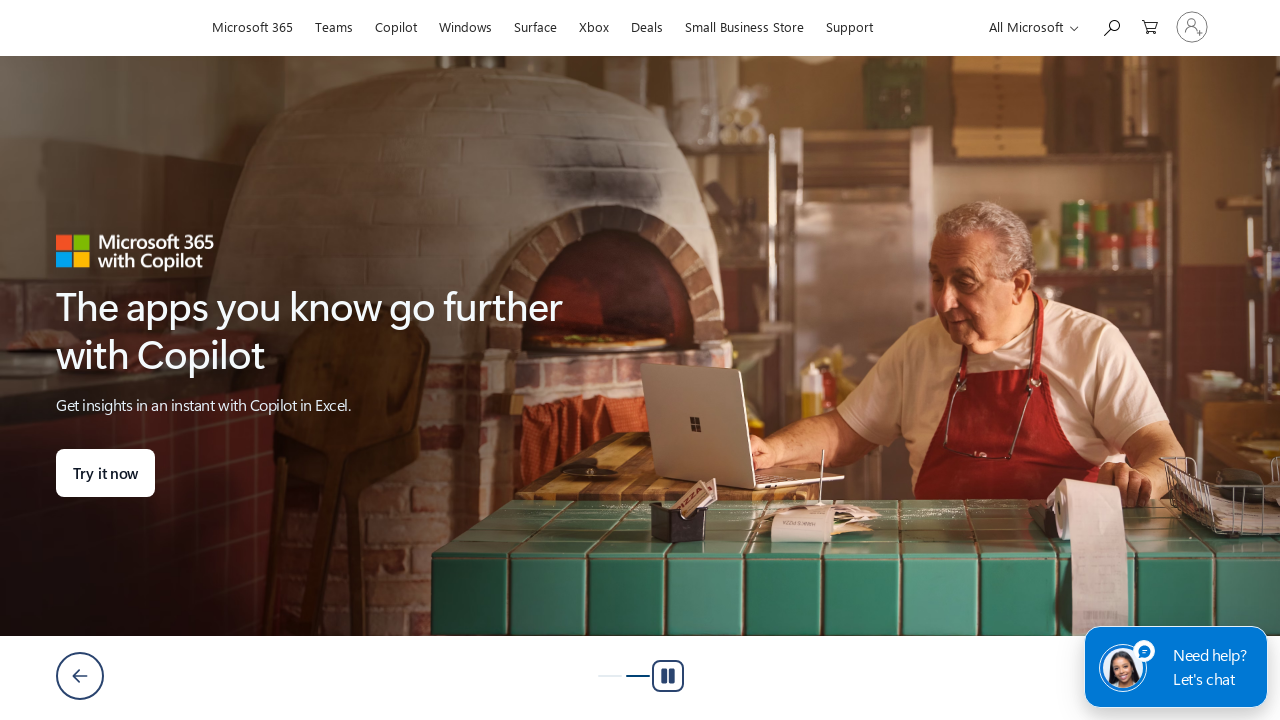

Main navigation element #shellmenu_2 is visible
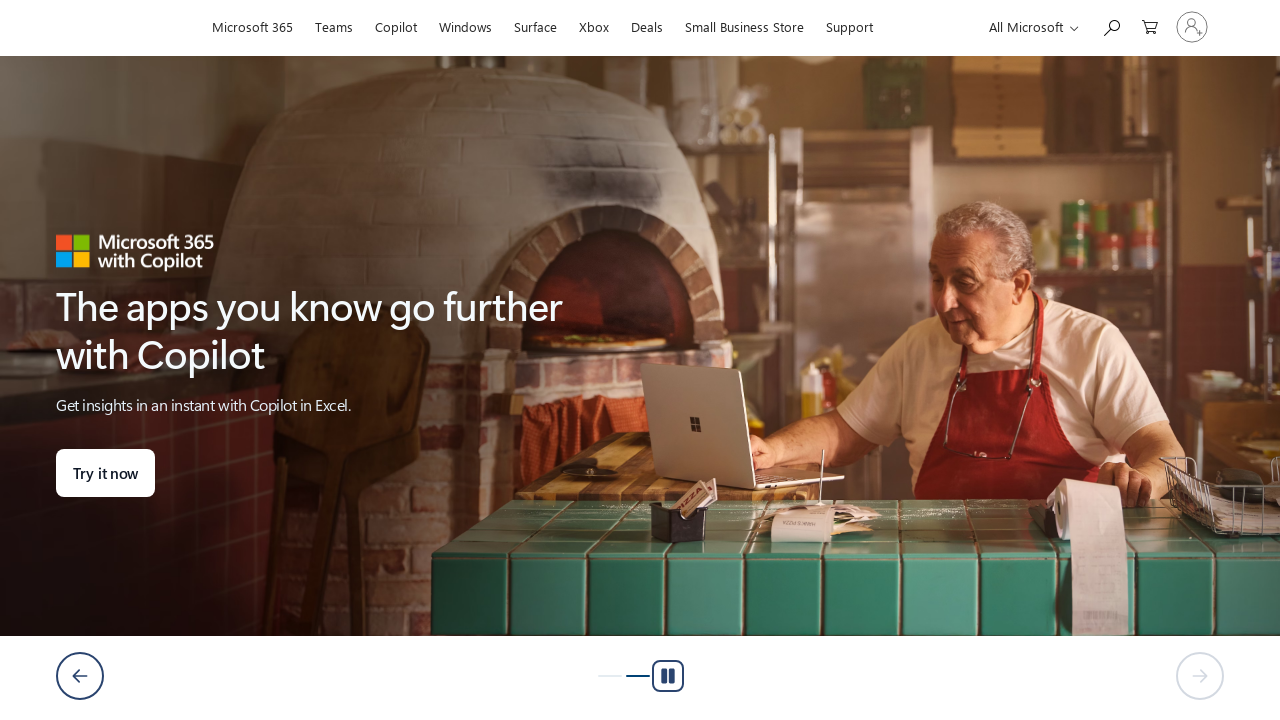

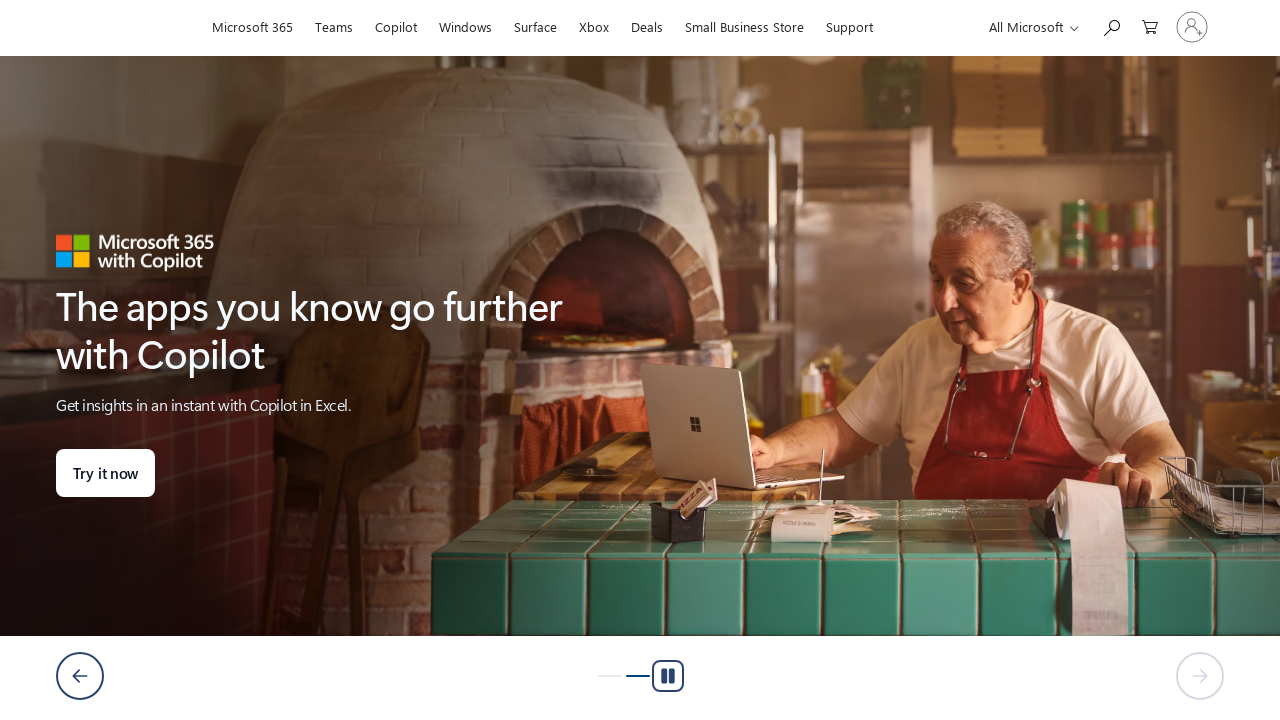